Tests alert confirmation dialog by entering a name, triggering the confirm alert, and dismissing it

Starting URL: https://rahulshettyacademy.com/AutomationPractice/

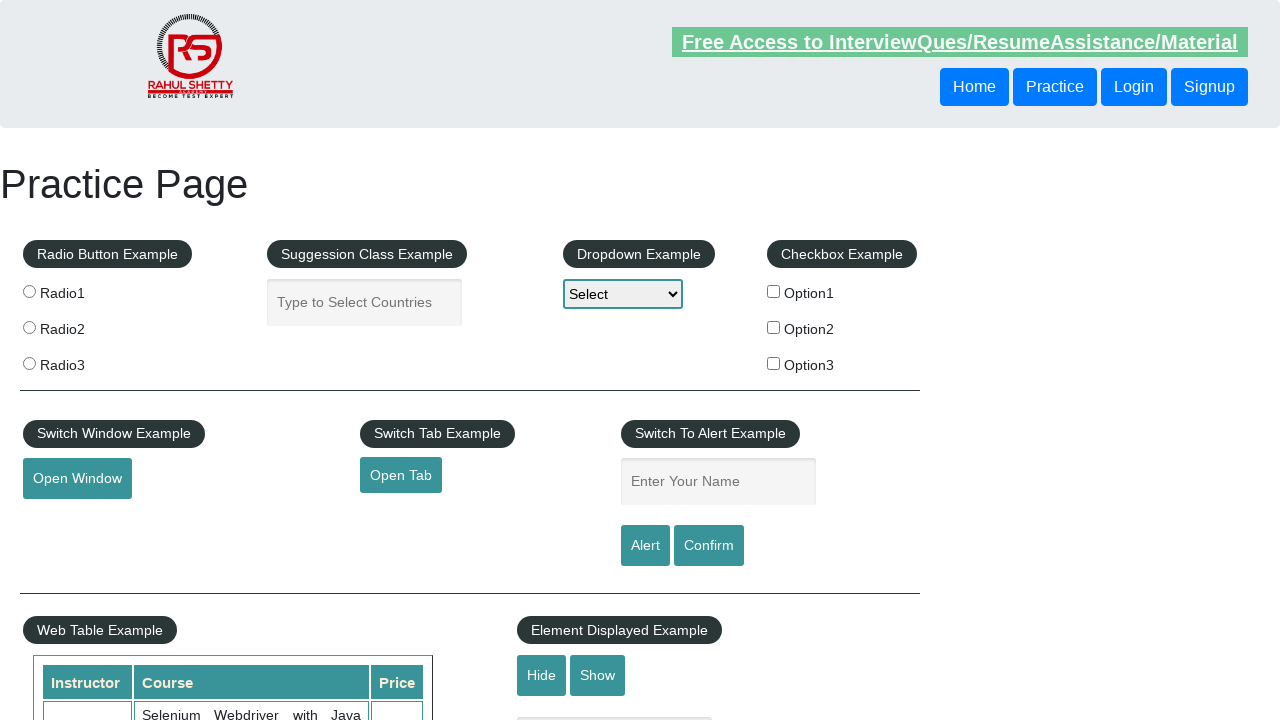

Filled name input field with 'Rohit Bhardwaj' on #name
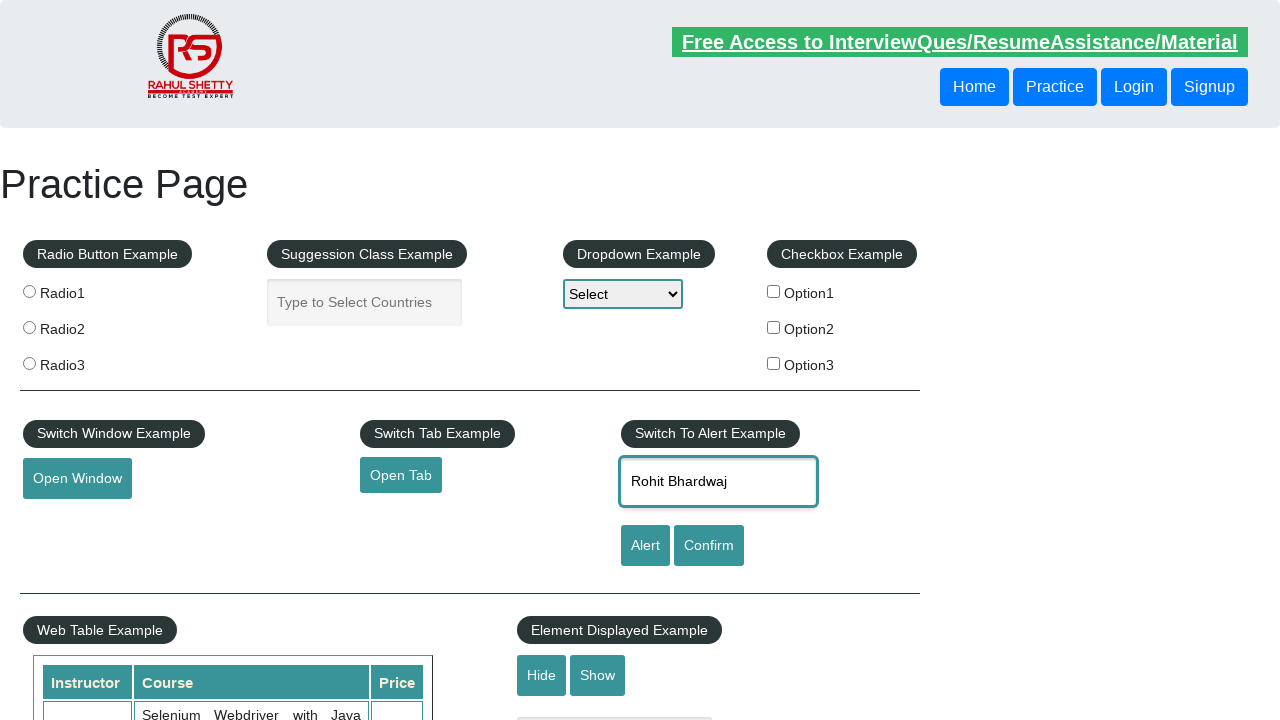

Clicked confirm button to trigger alert at (709, 546) on #confirmbtn
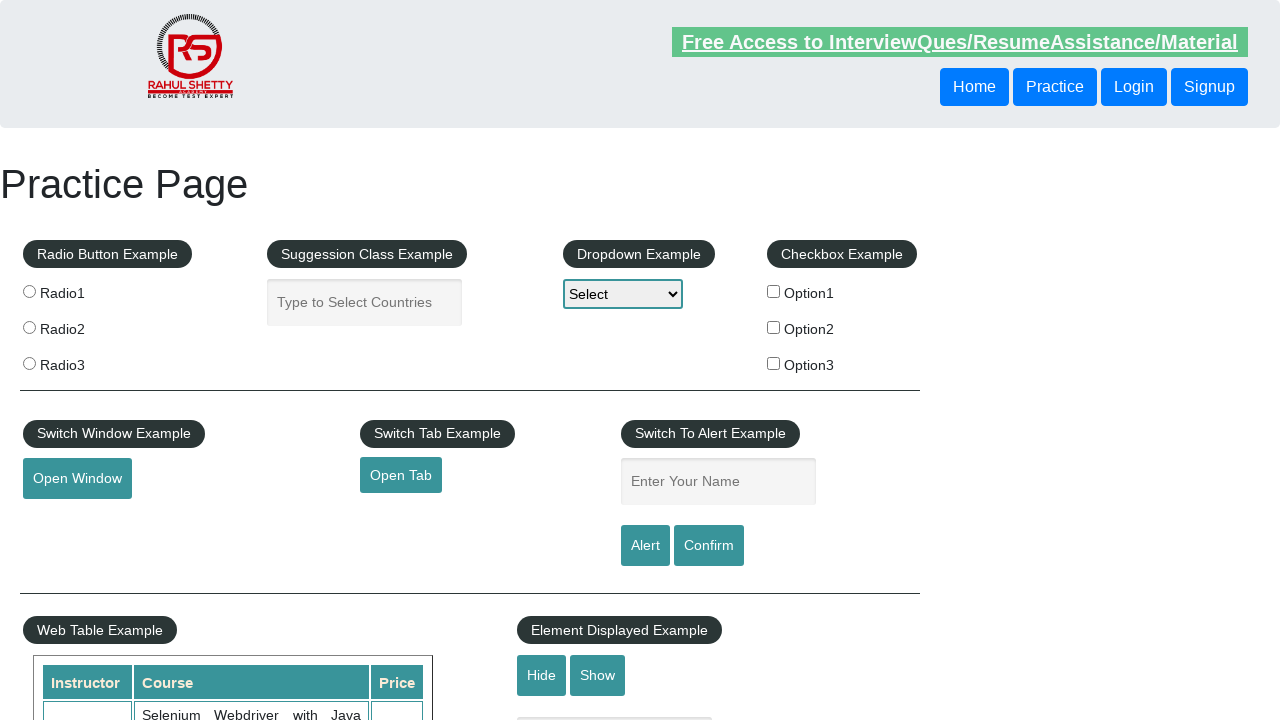

Dismissed the confirm alert dialog
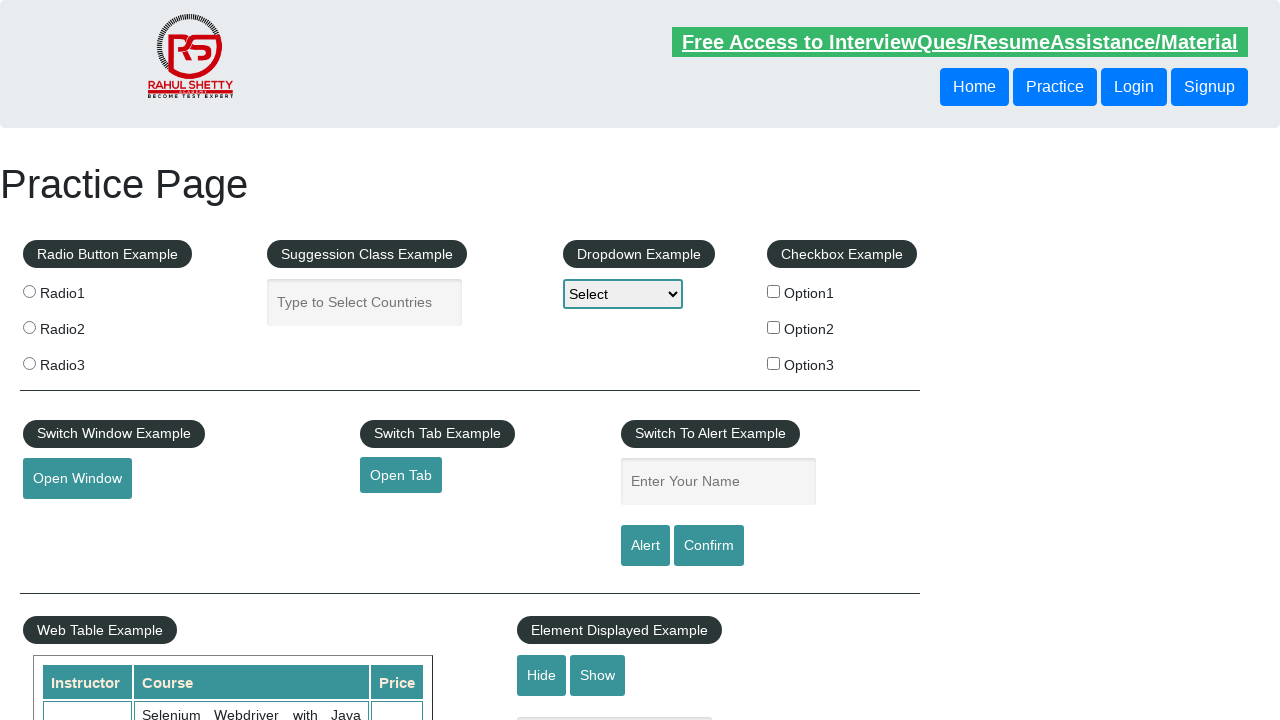

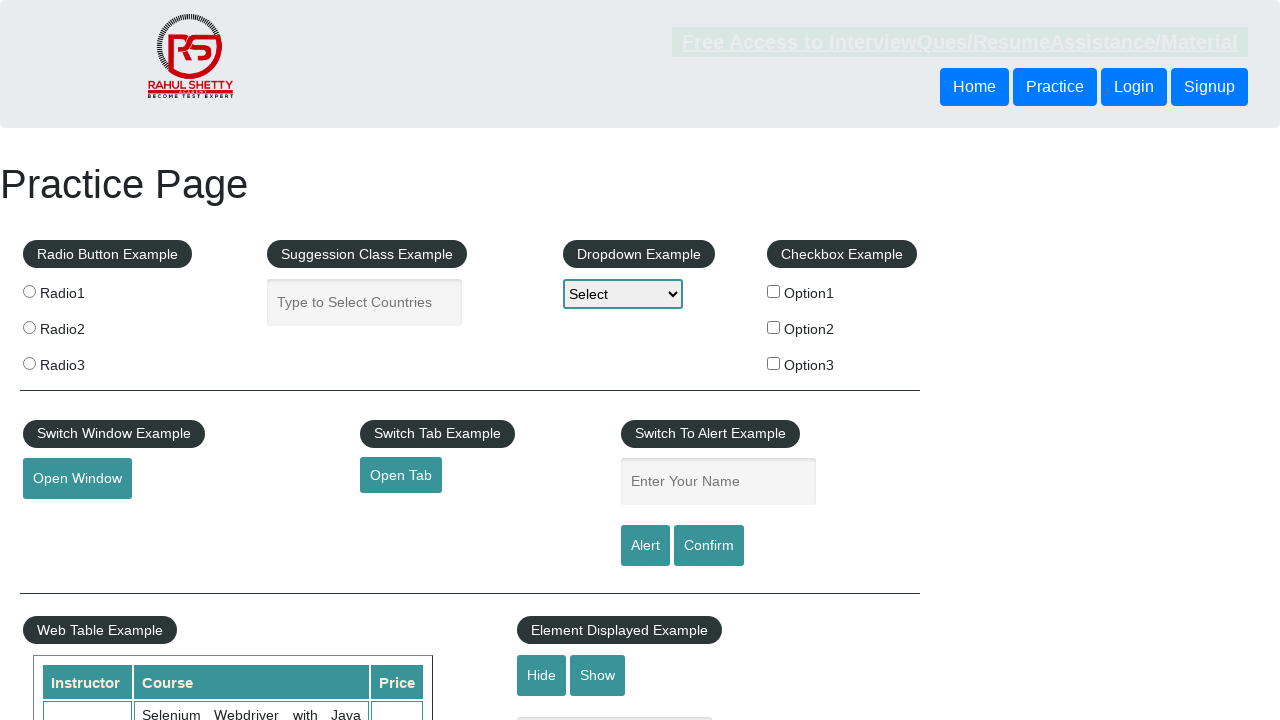